Tests alert handling functionality by clicking a button that triggers an alert and accepting it

Starting URL: https://demo.automationtesting.in/Alerts.html

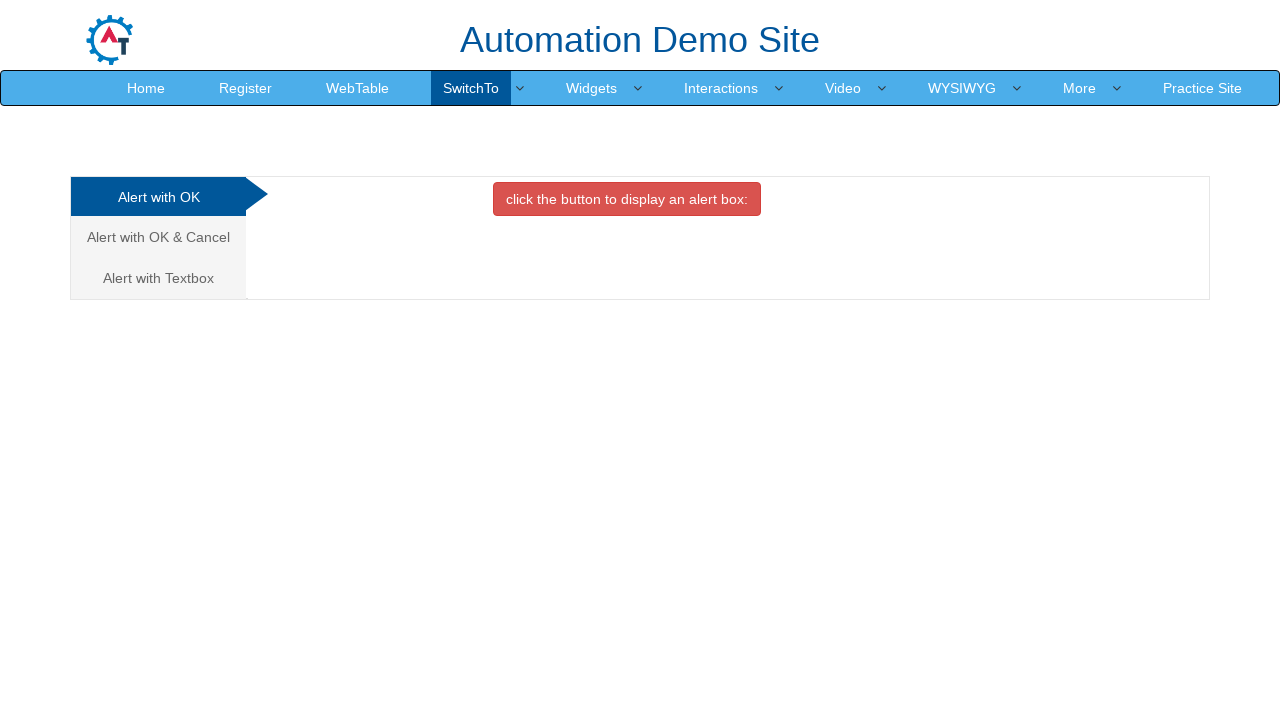

Clicked on the first tab/link (Alert with OK) at (158, 197) on xpath=/html/body/div[1]/div/div/div/div[1]/ul/li[1]/a
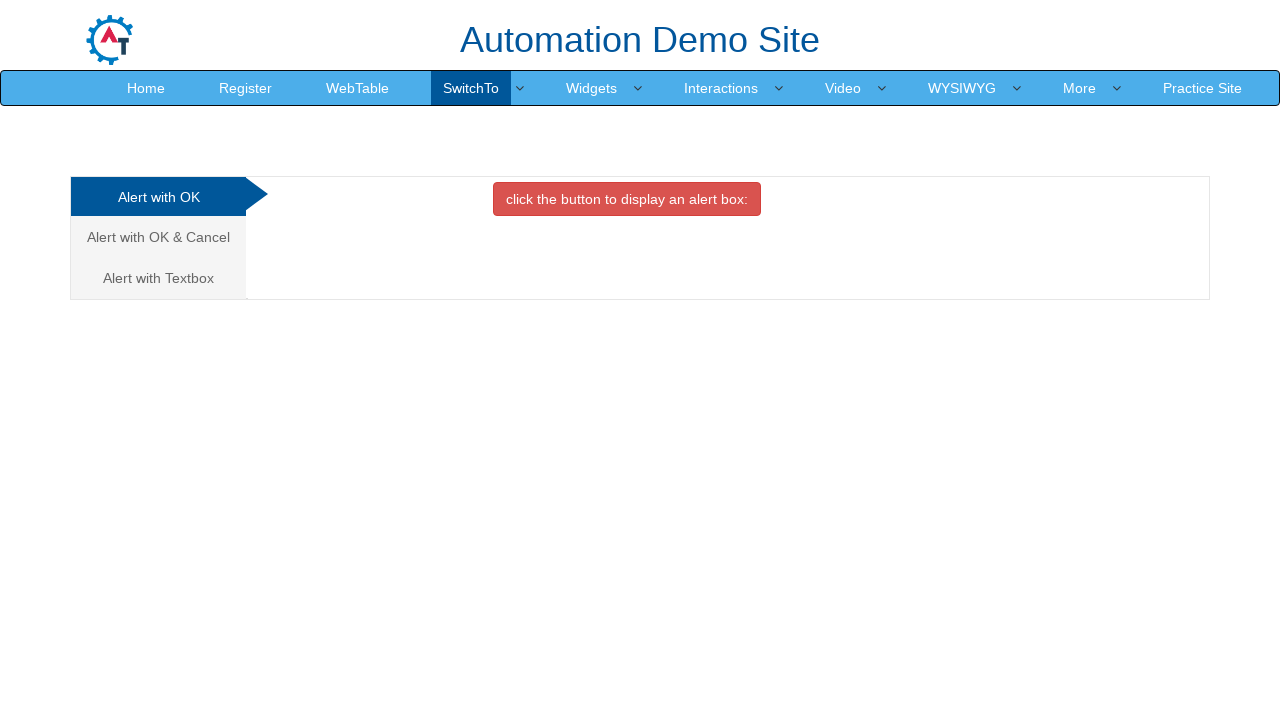

Clicked the button to trigger the alert at (627, 199) on .btn.btn-danger
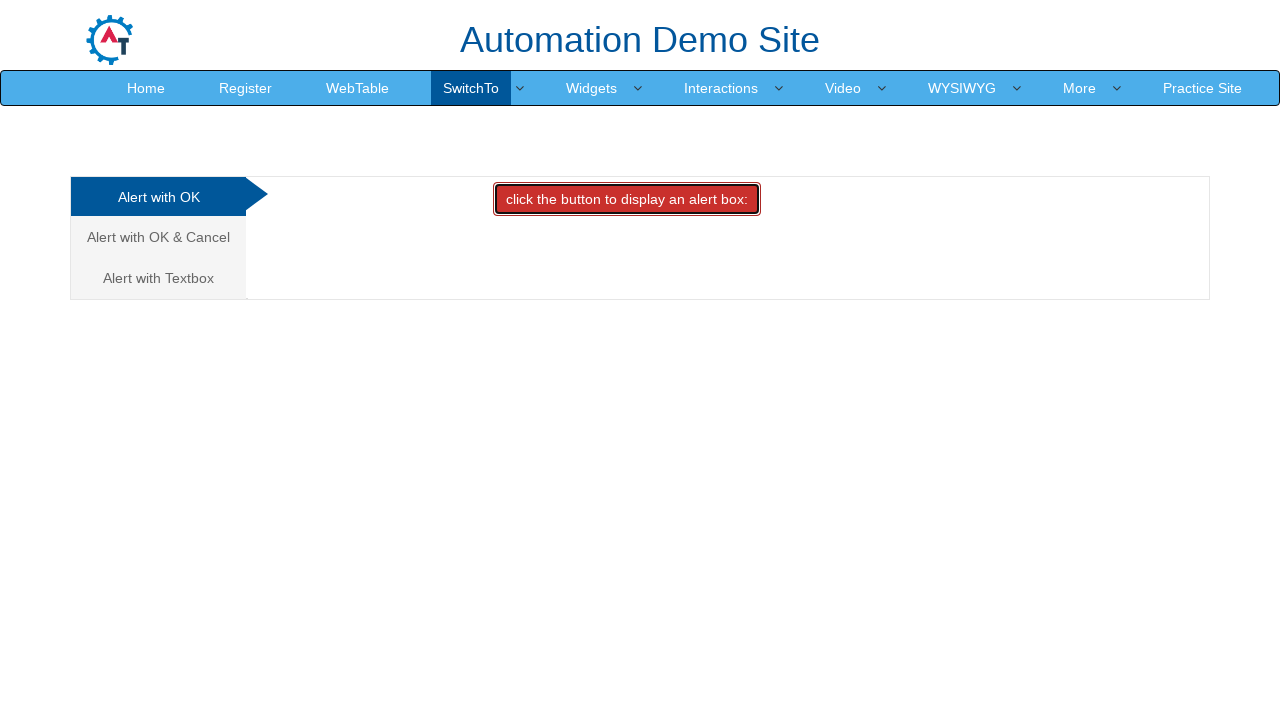

Set up dialog handler to accept alerts
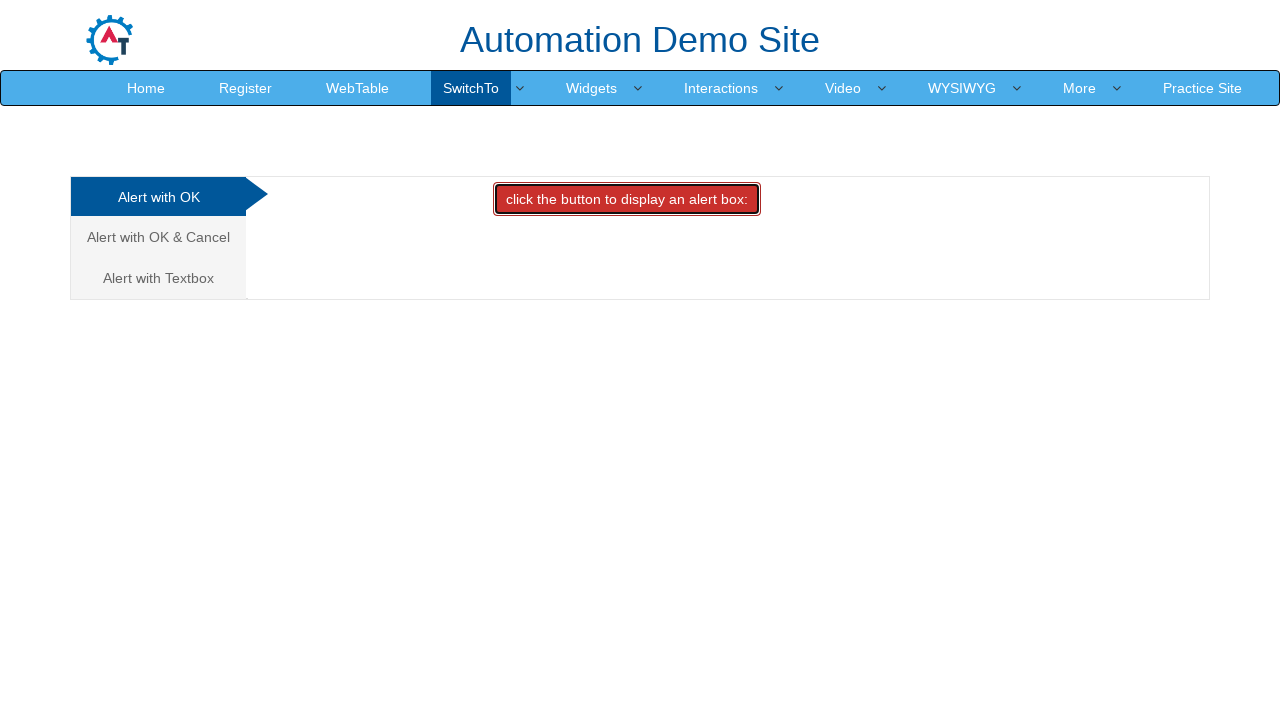

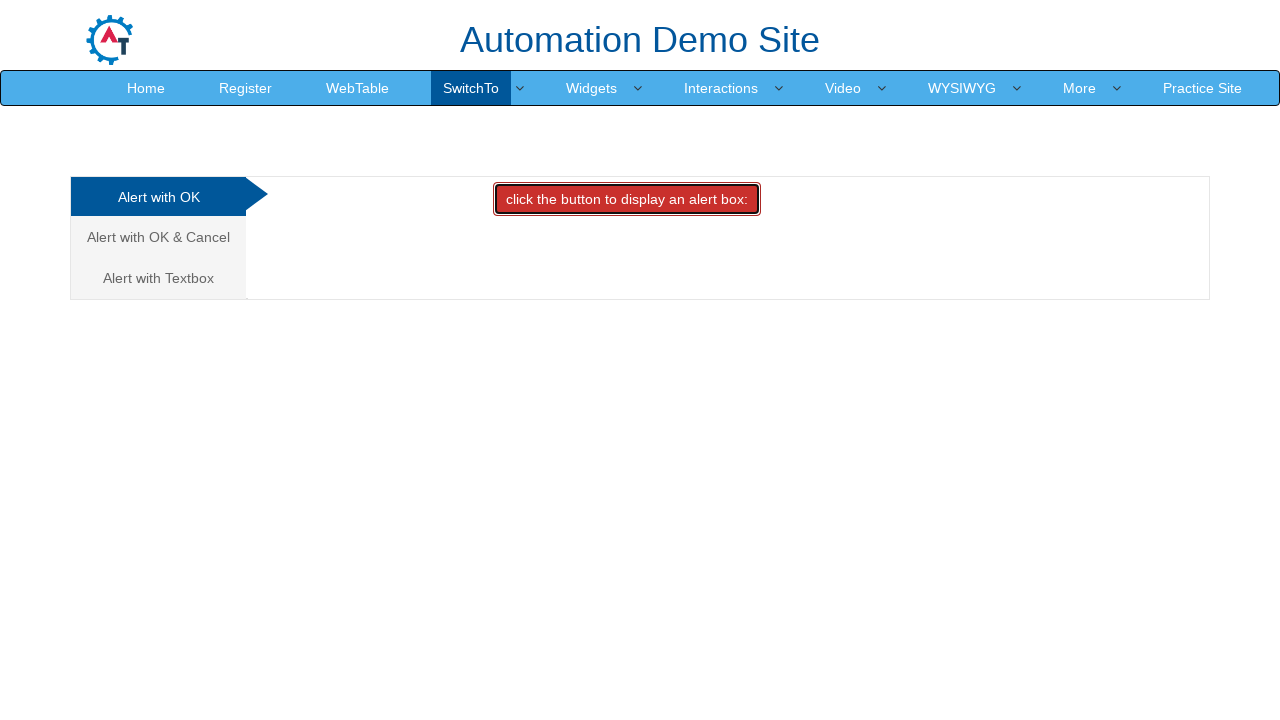